Opens the Flipkart e-commerce website homepage and waits for it to load.

Starting URL: https://www.flipkart.com/

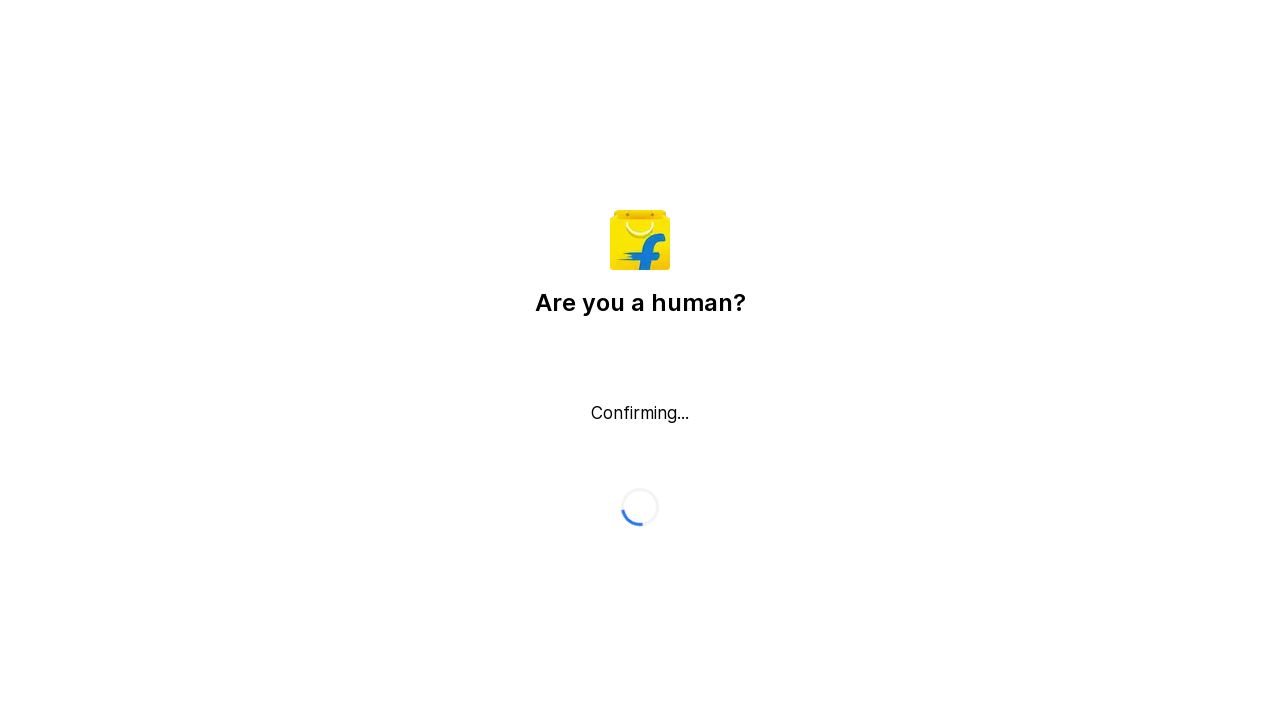

Navigated to Flipkart homepage
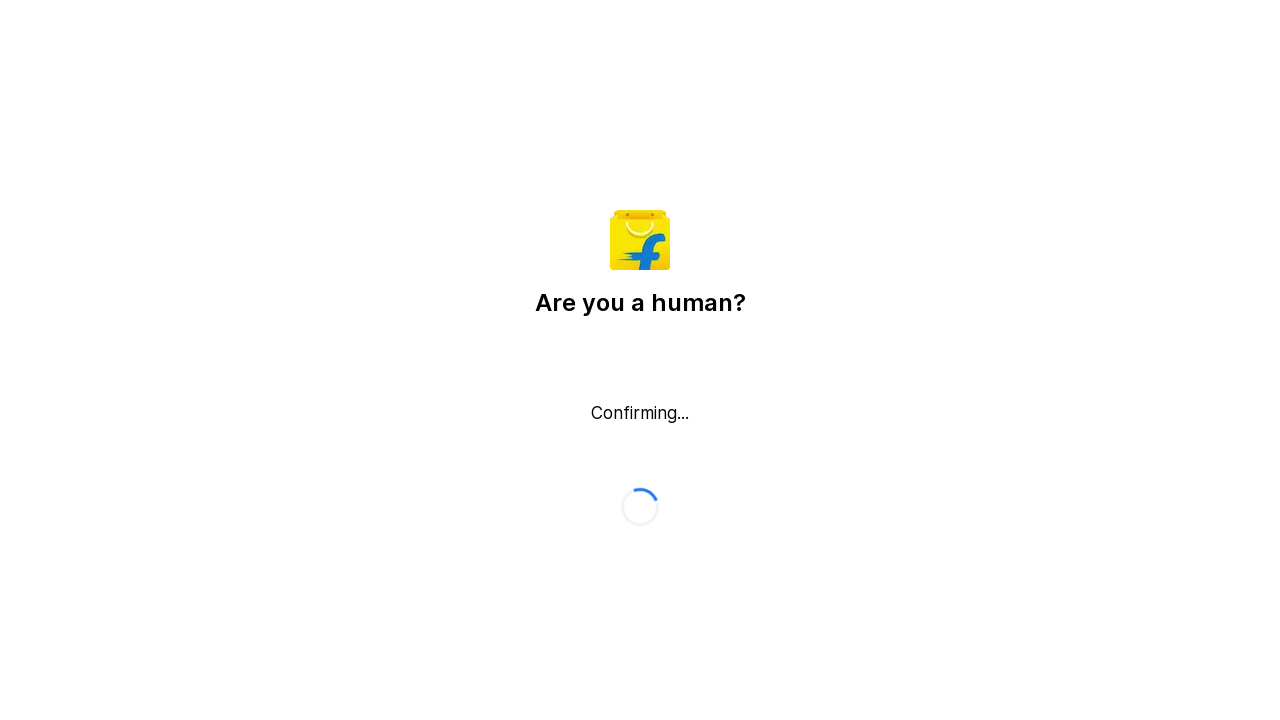

Flipkart homepage DOM content loaded
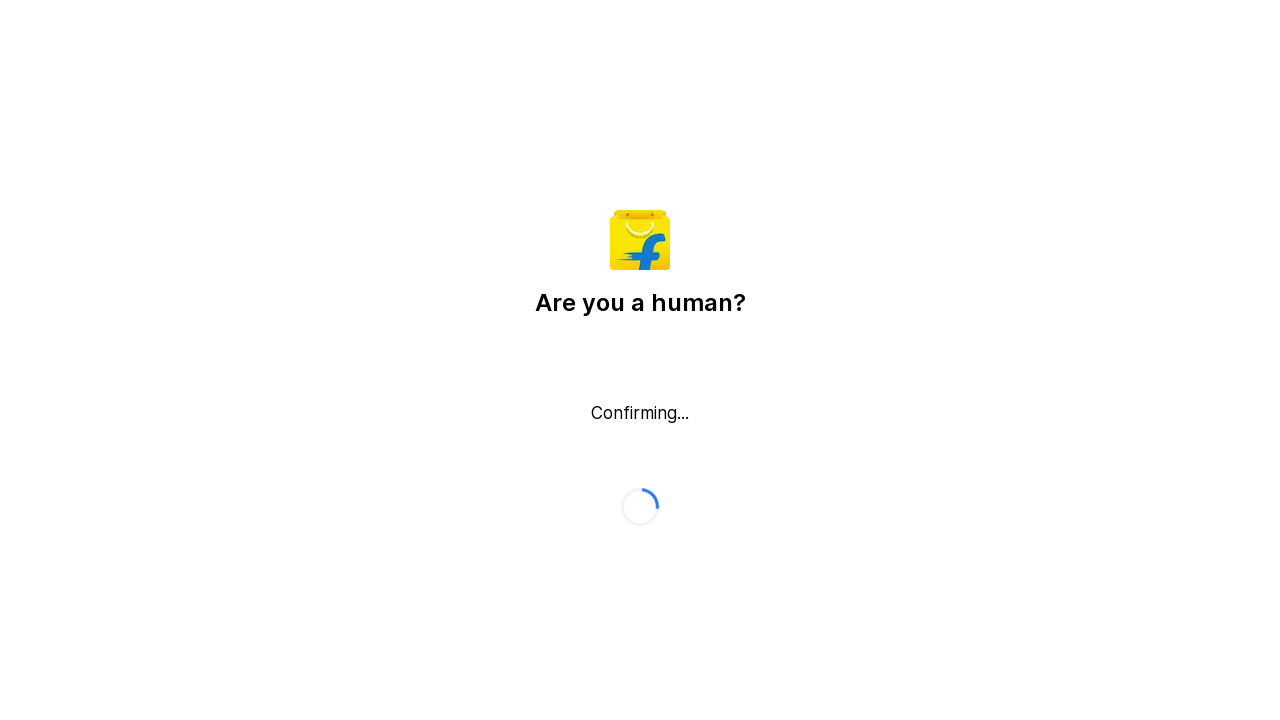

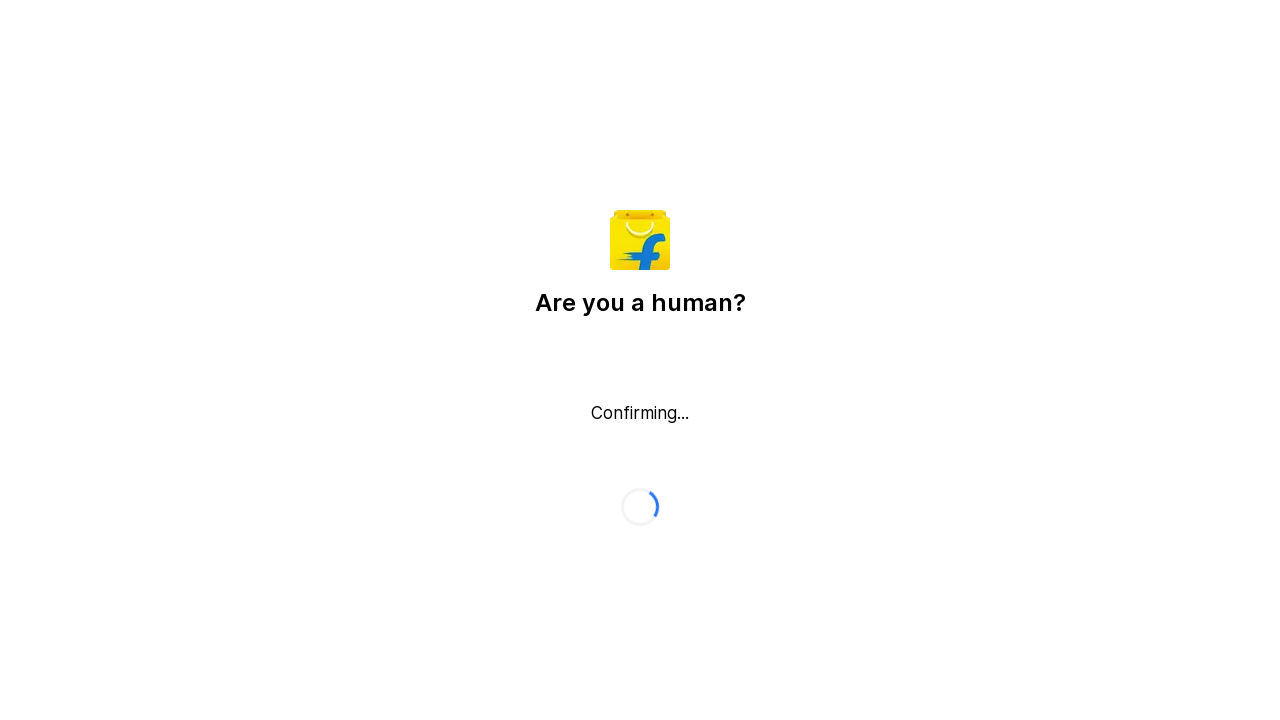